Tests keyboard actions by releasing Shift key and typing lowercase 'b' in the username field

Starting URL: https://the-internet.herokuapp.com/login

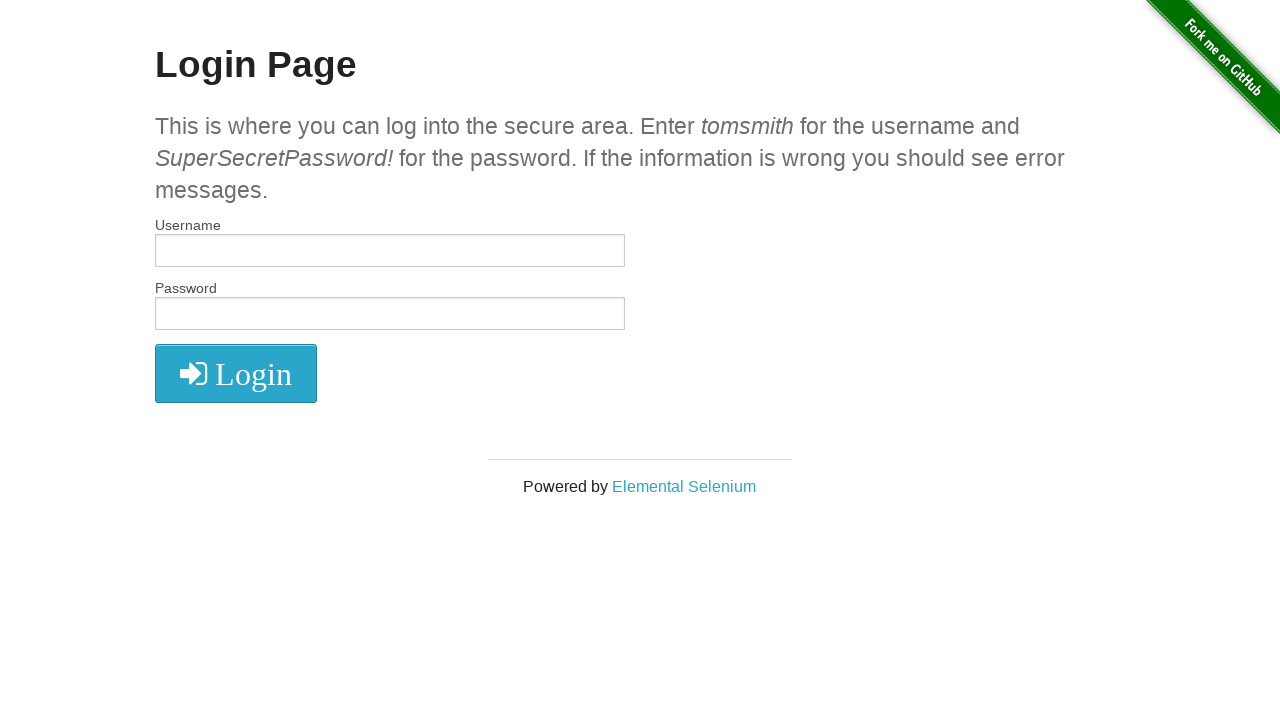

Navigated to login page
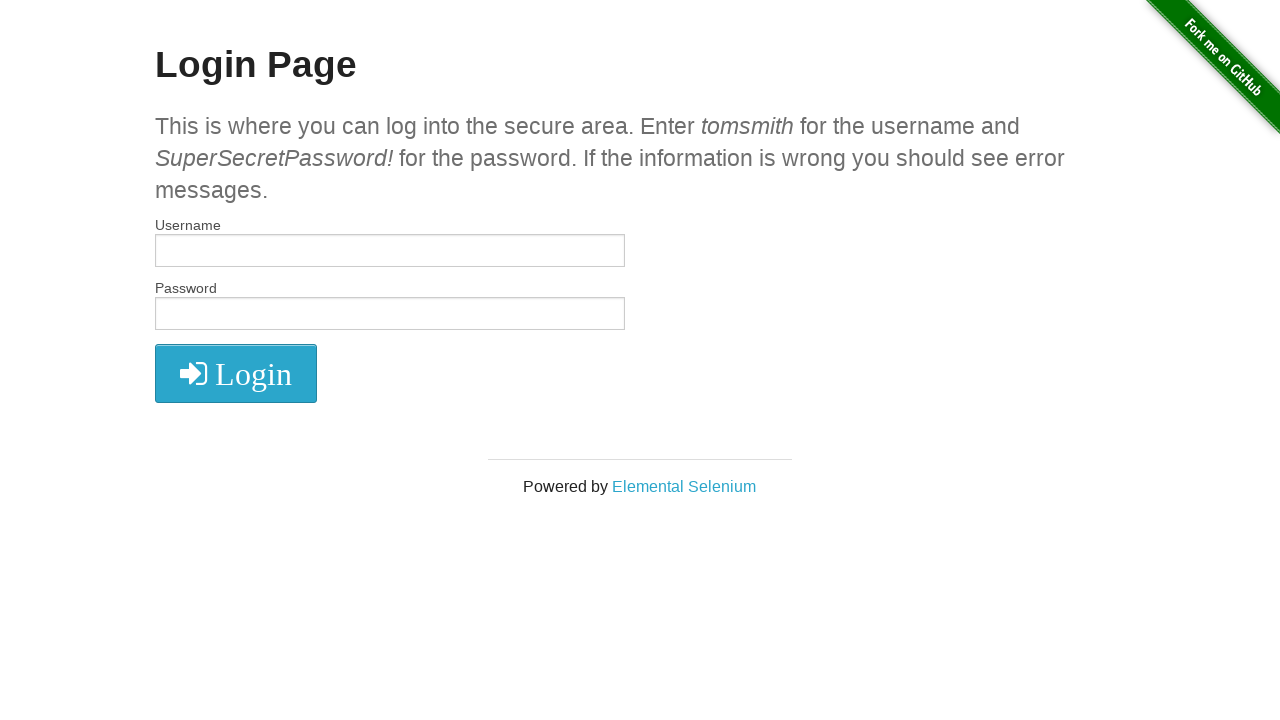

Typed lowercase 'b' in the username field after releasing Shift key on input[type='text']
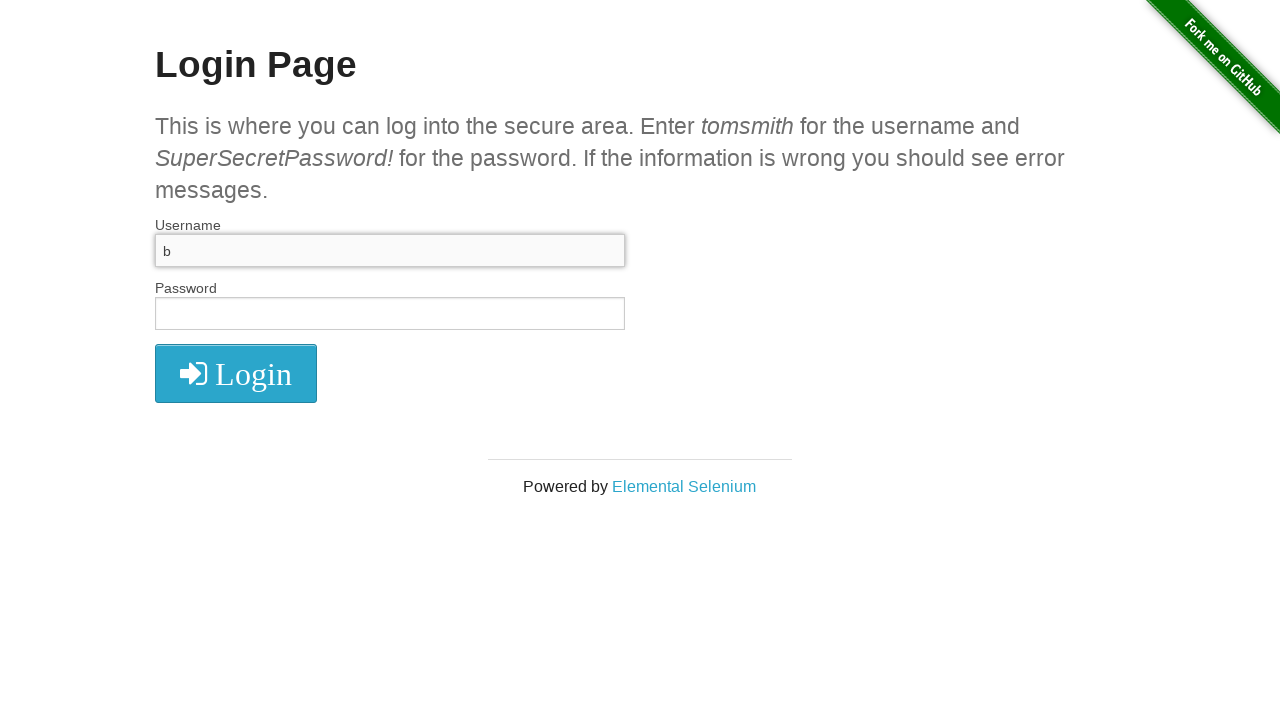

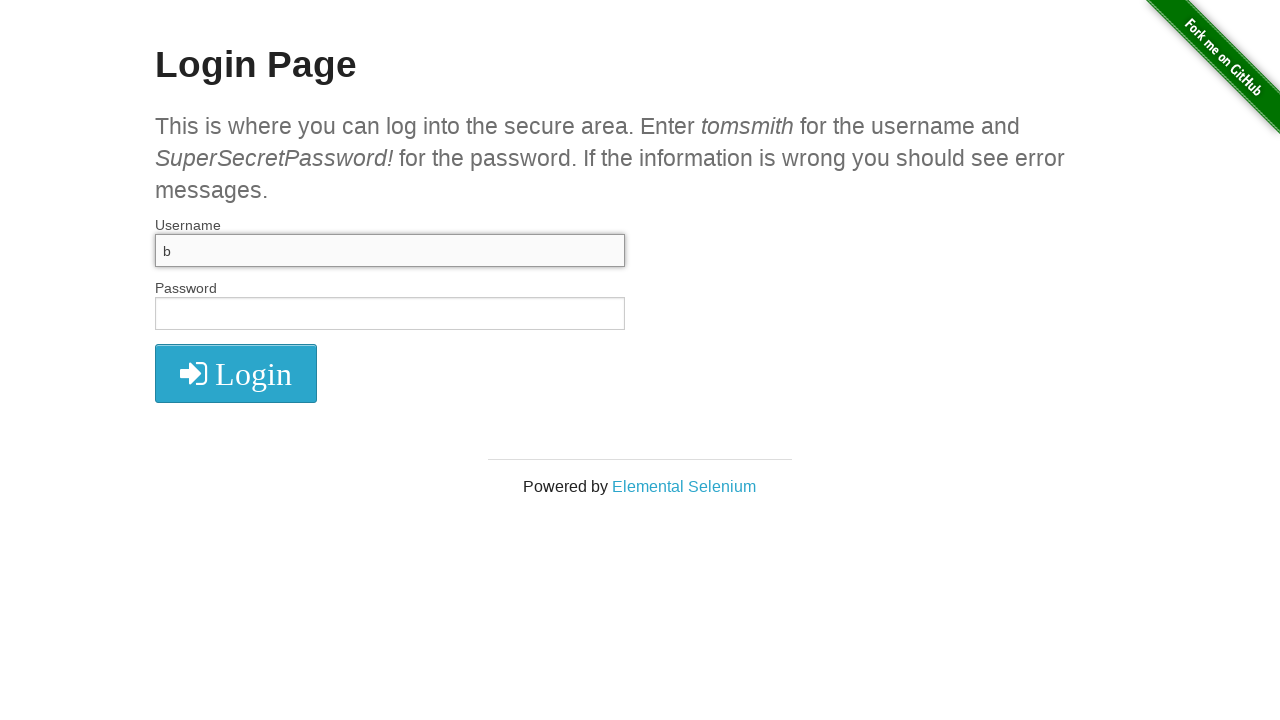